Tests a form submission that requires reading a hidden attribute value, performing a mathematical calculation, filling in the answer, checking checkboxes, and clicking a submit button

Starting URL: http://suninjuly.github.io/get_attribute.html

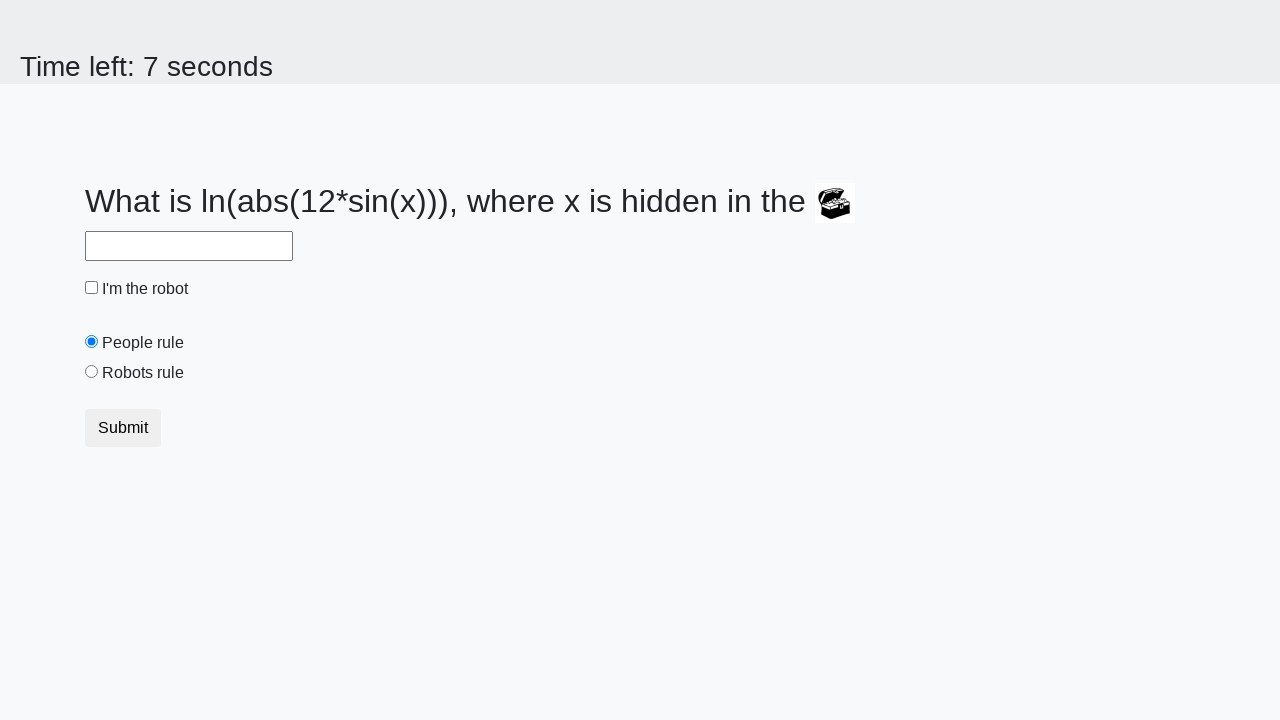

Located the treasure element with hidden attribute
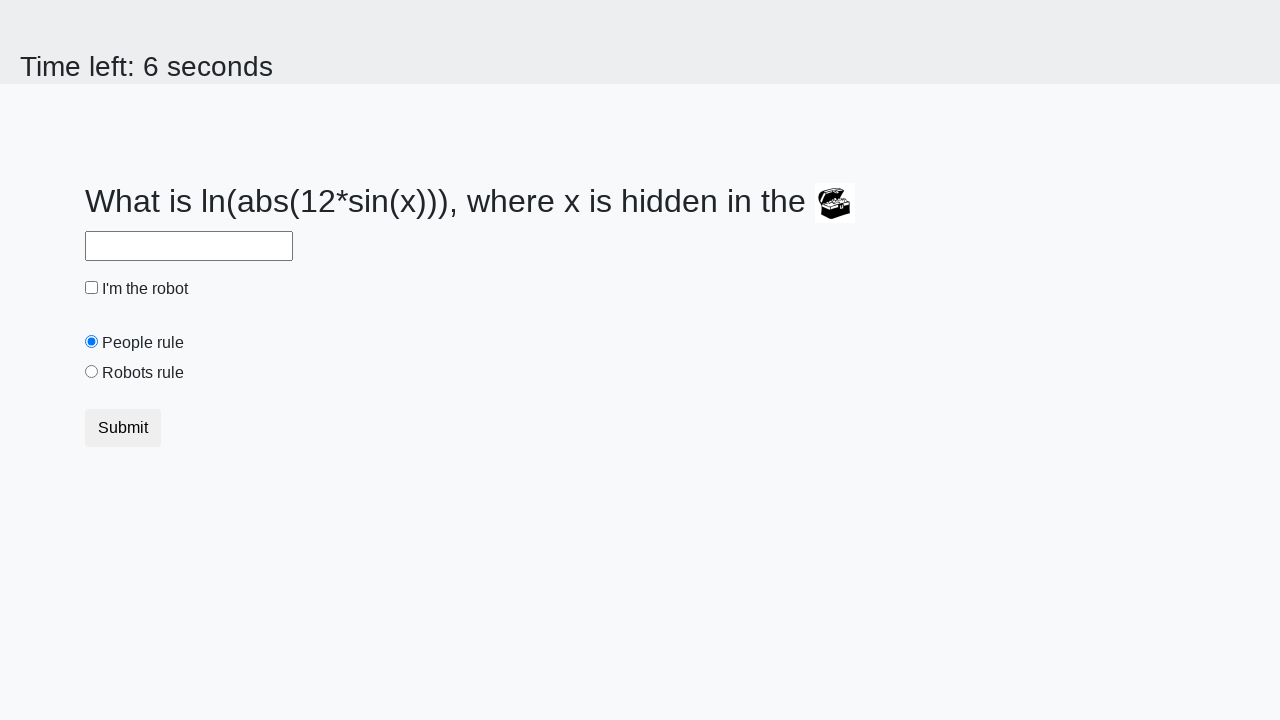

Retrieved hidden attribute 'valuex' with value: 470
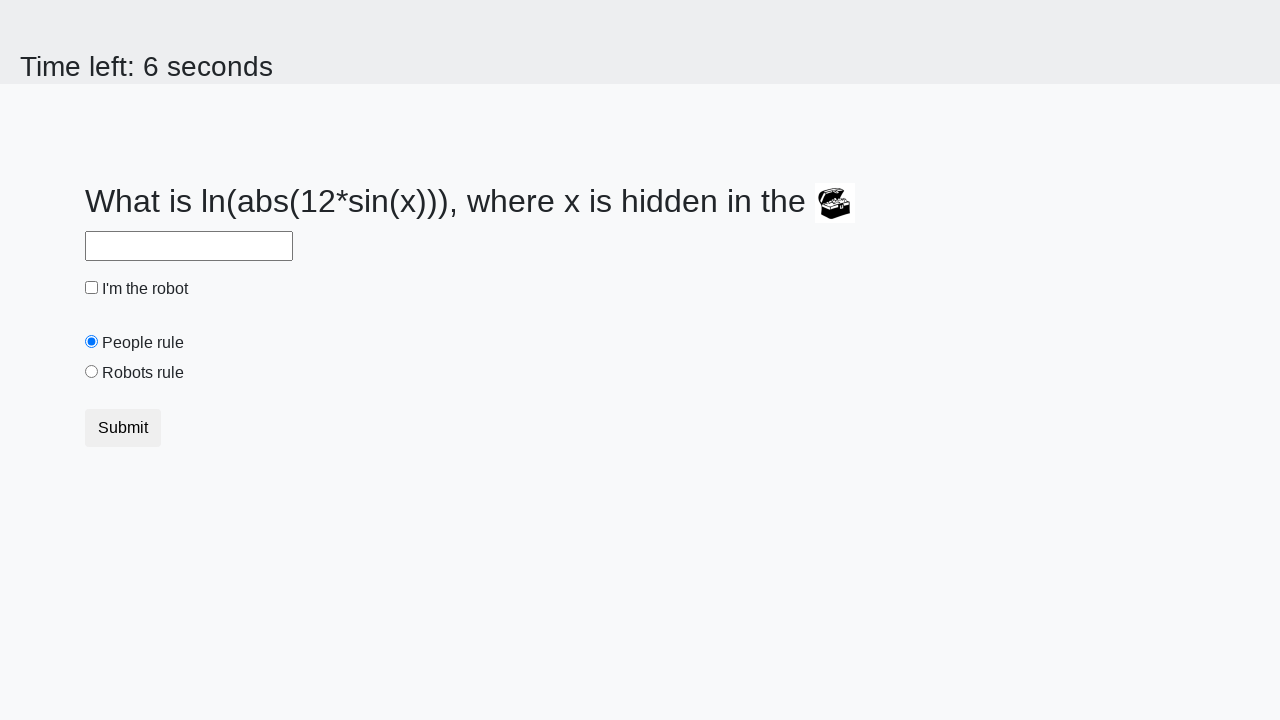

Filled answer field with calculated value: 2.428786474488774 on #answer
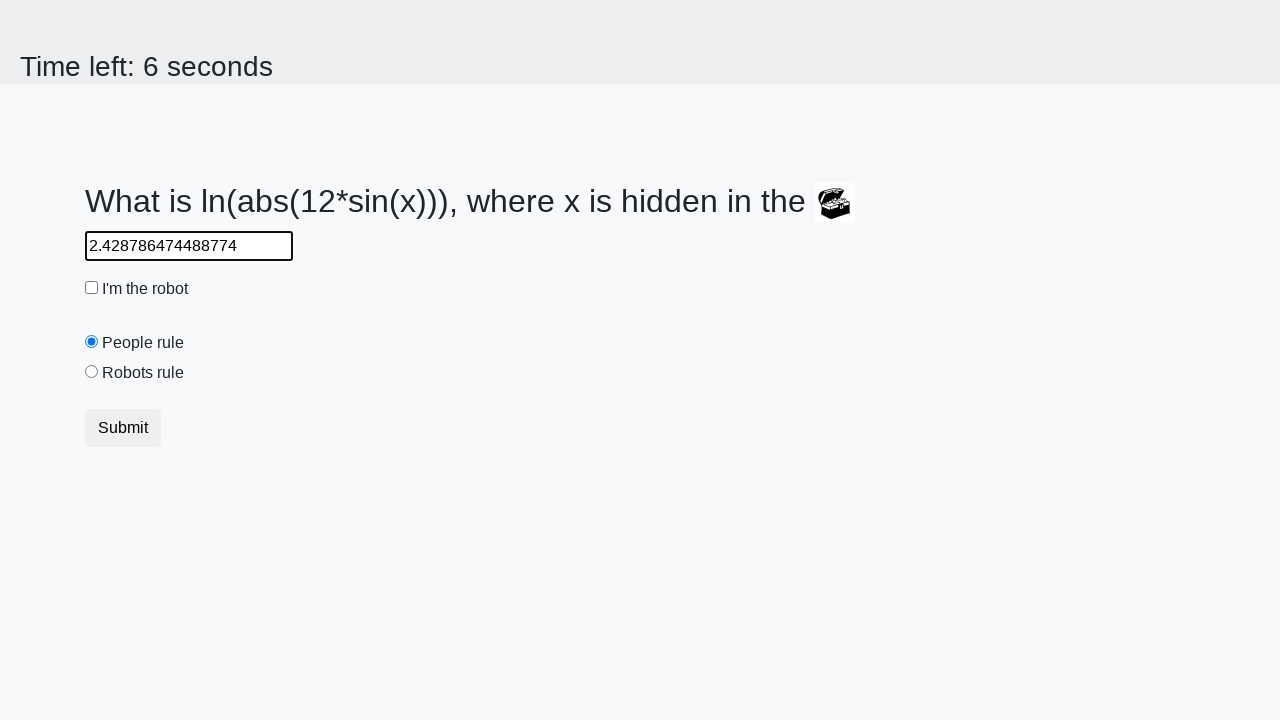

Checked the robot checkbox at (92, 288) on #robotCheckbox
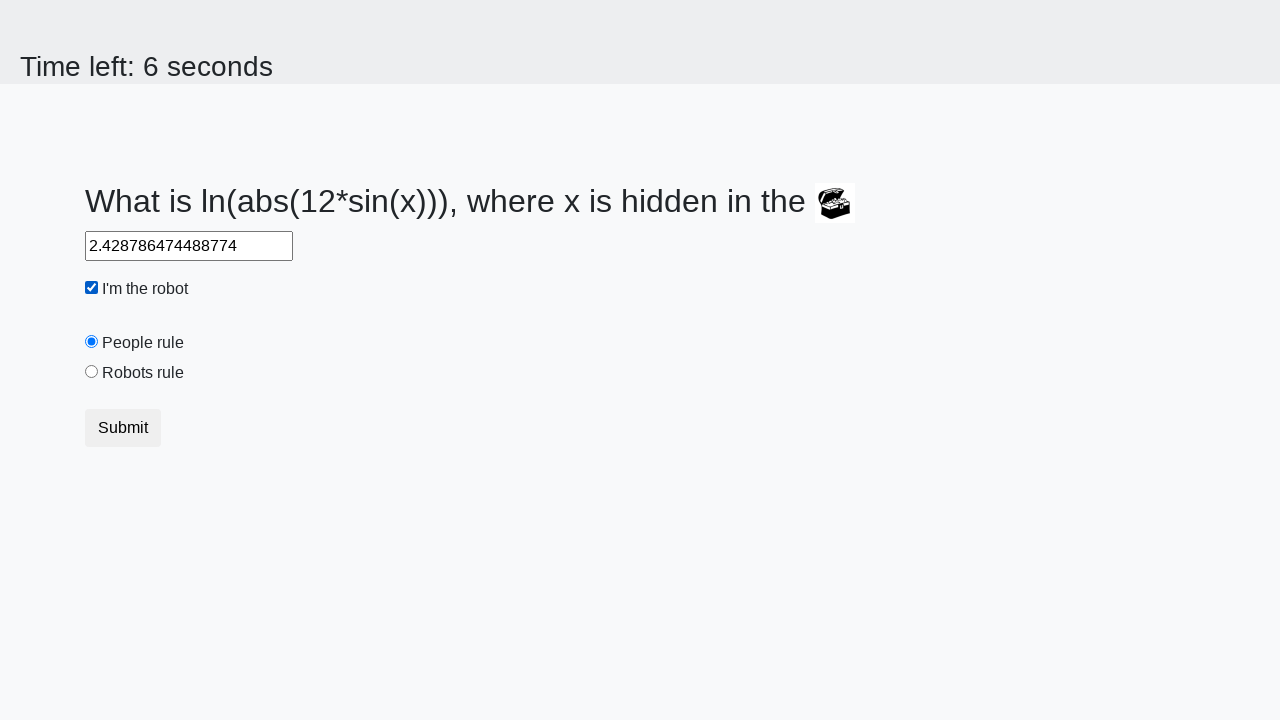

Checked the robots rule checkbox at (92, 372) on #robotsRule
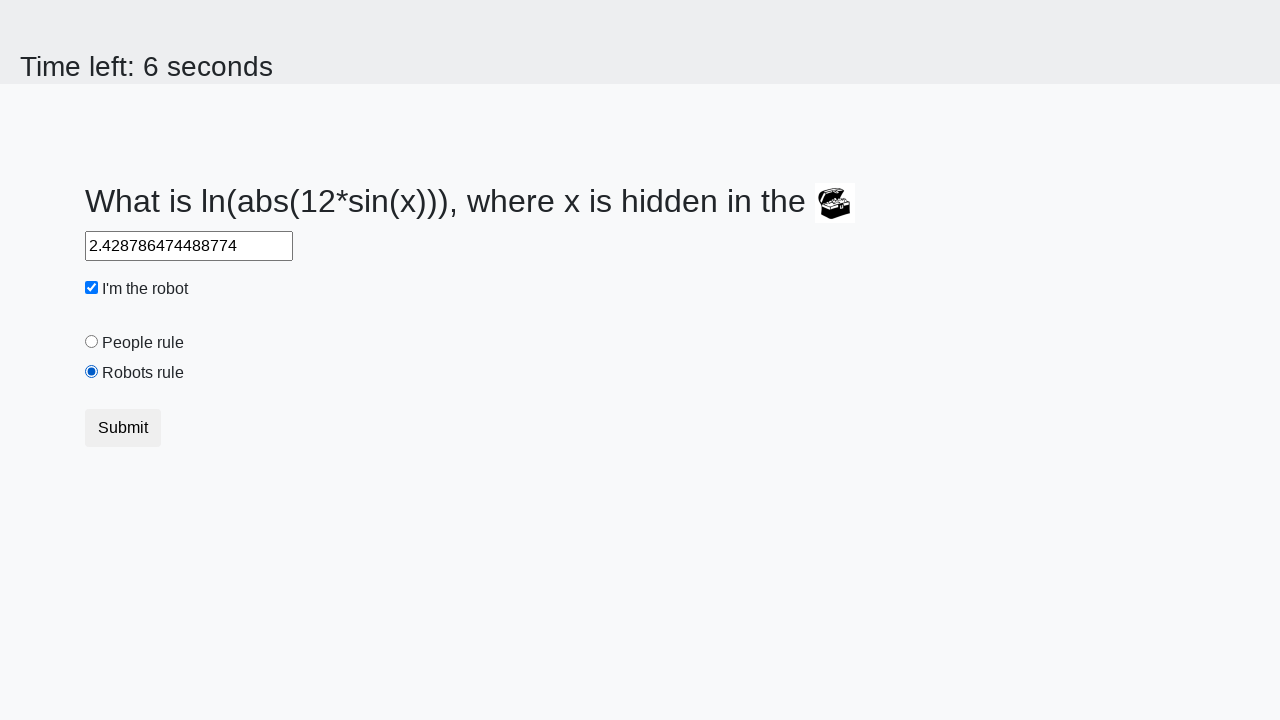

Clicked the submit button to complete form submission at (123, 428) on button
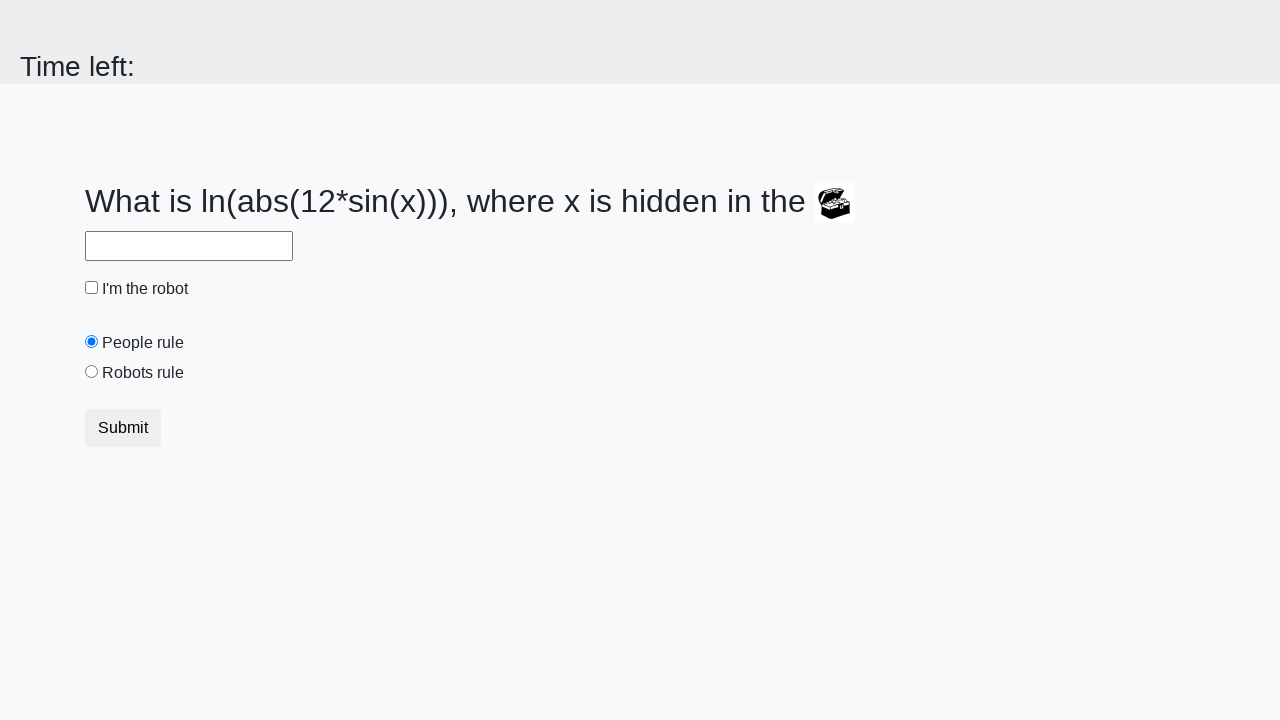

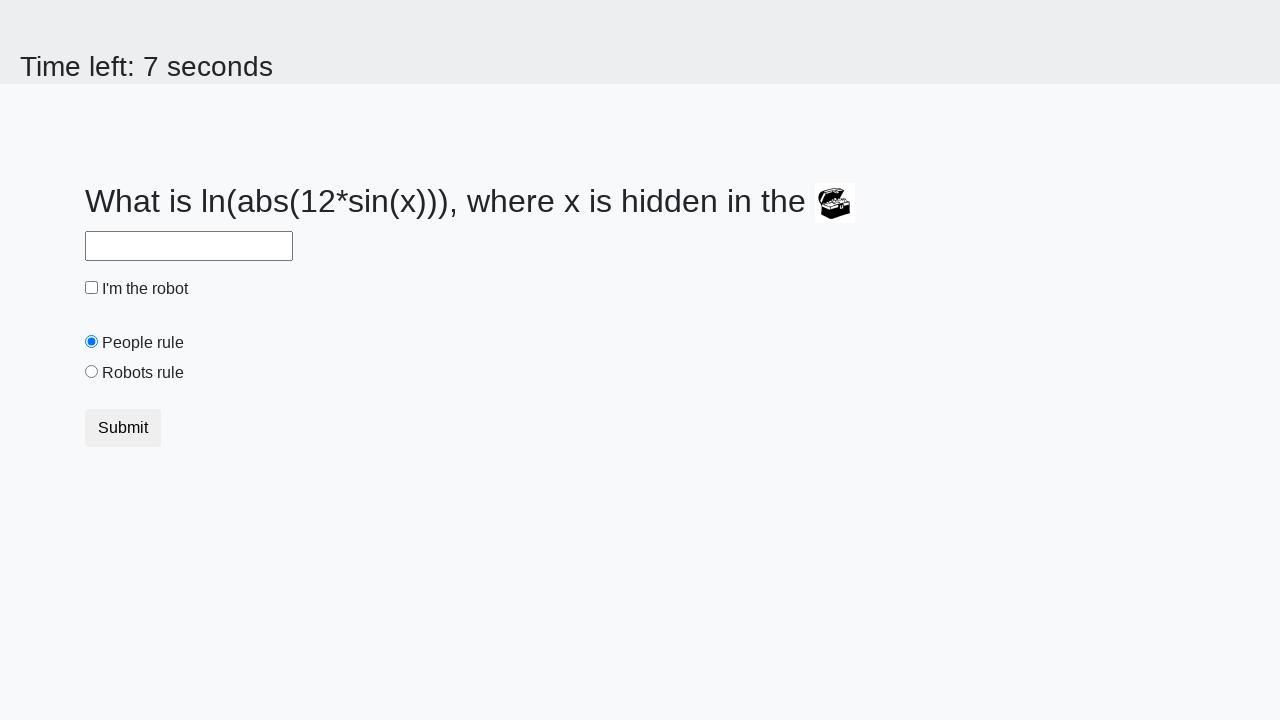